Tests infinite scroll functionality by scrolling to the last paragraph and verifying more paragraphs load dynamically

Starting URL: https://bonigarcia.dev/selenium-webdriver-java/infinite-scroll.html

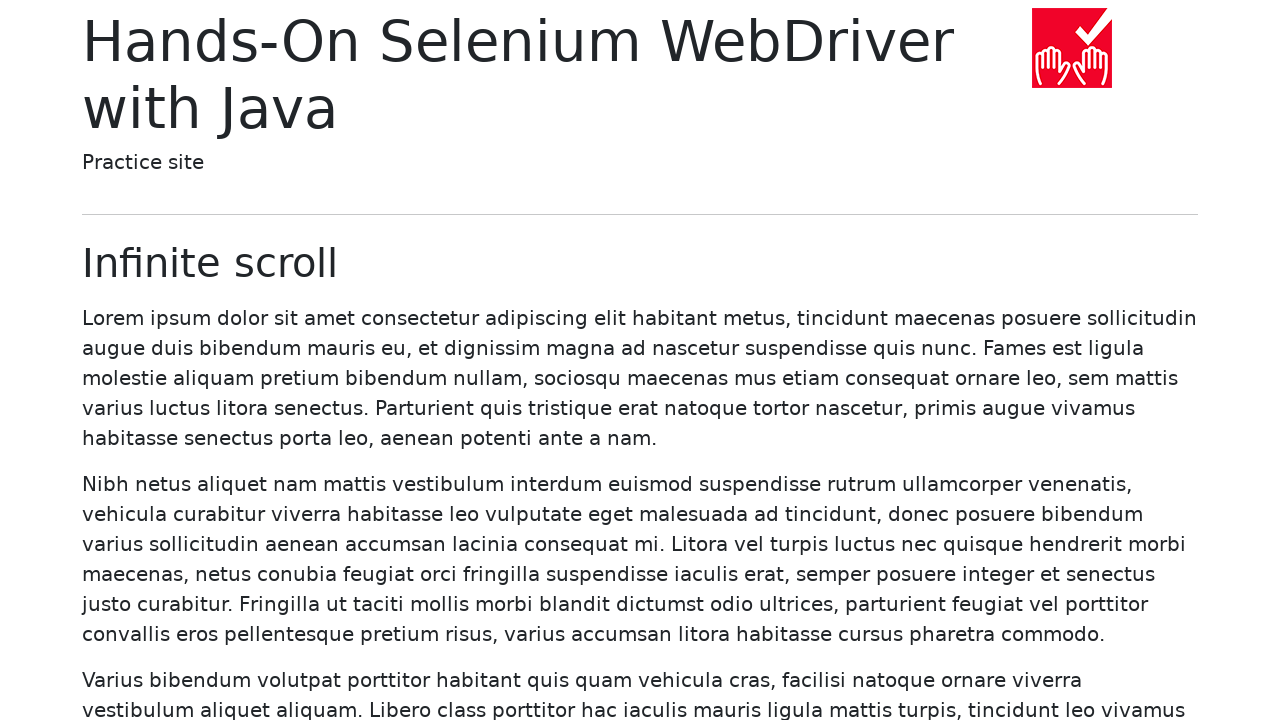

Waited for initial paragraphs to load
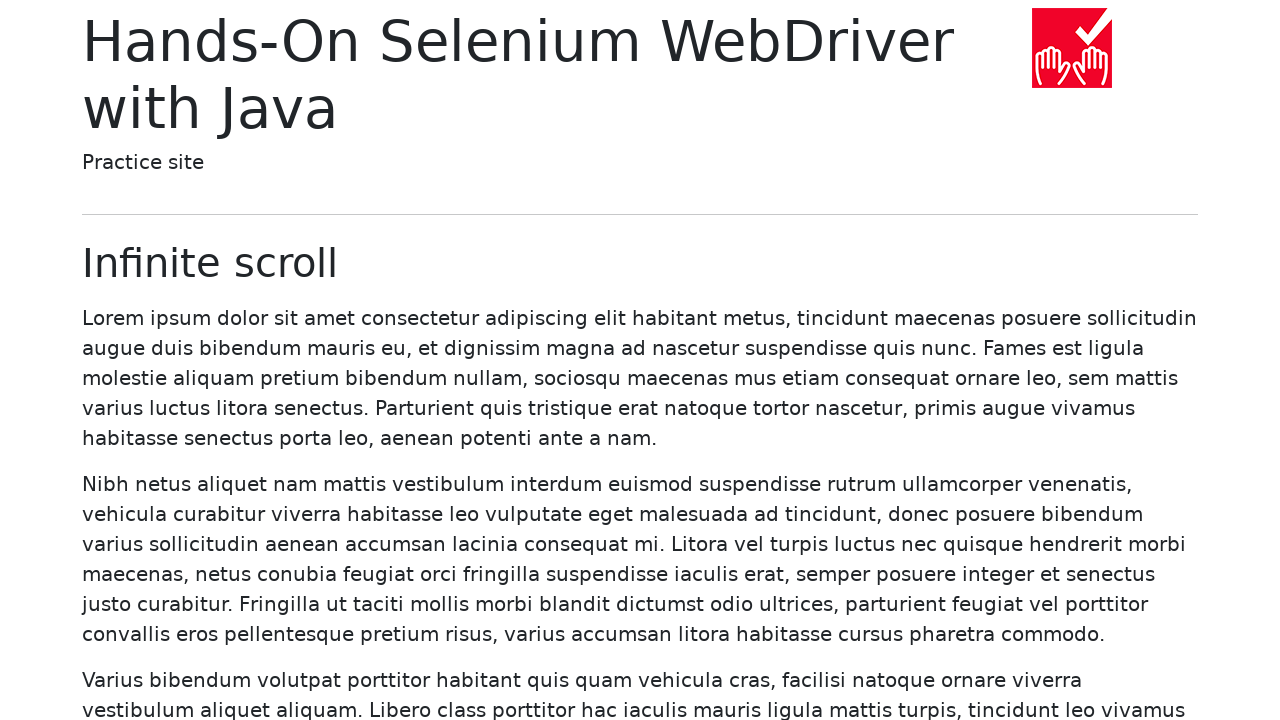

Retrieved all initial paragraphs, count: 20
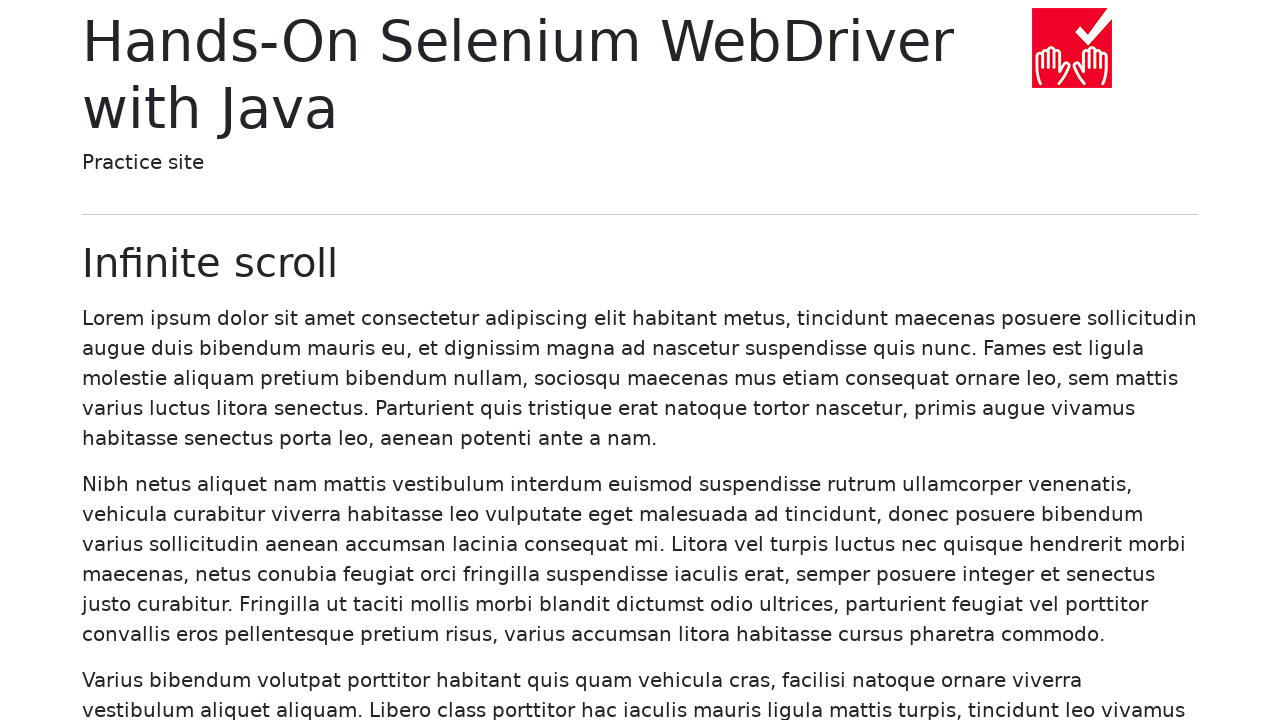

Located last paragraph at index 19
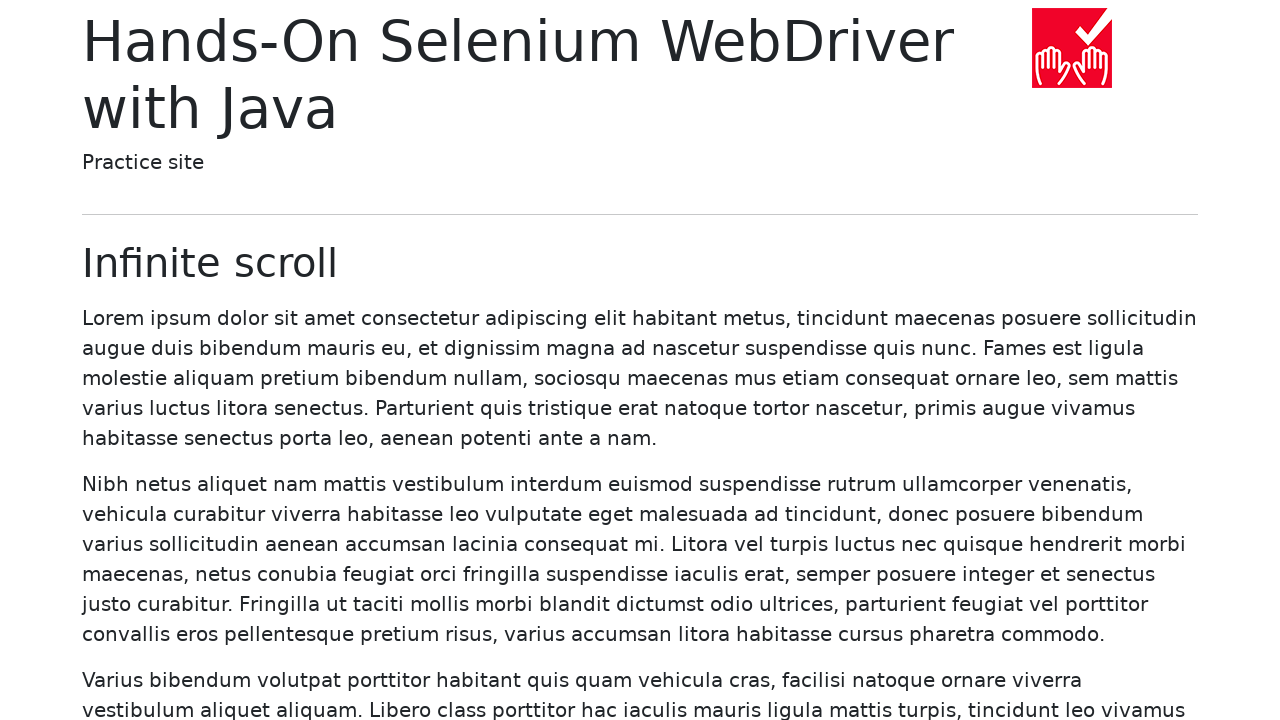

Scrolled to last paragraph to trigger infinite scroll
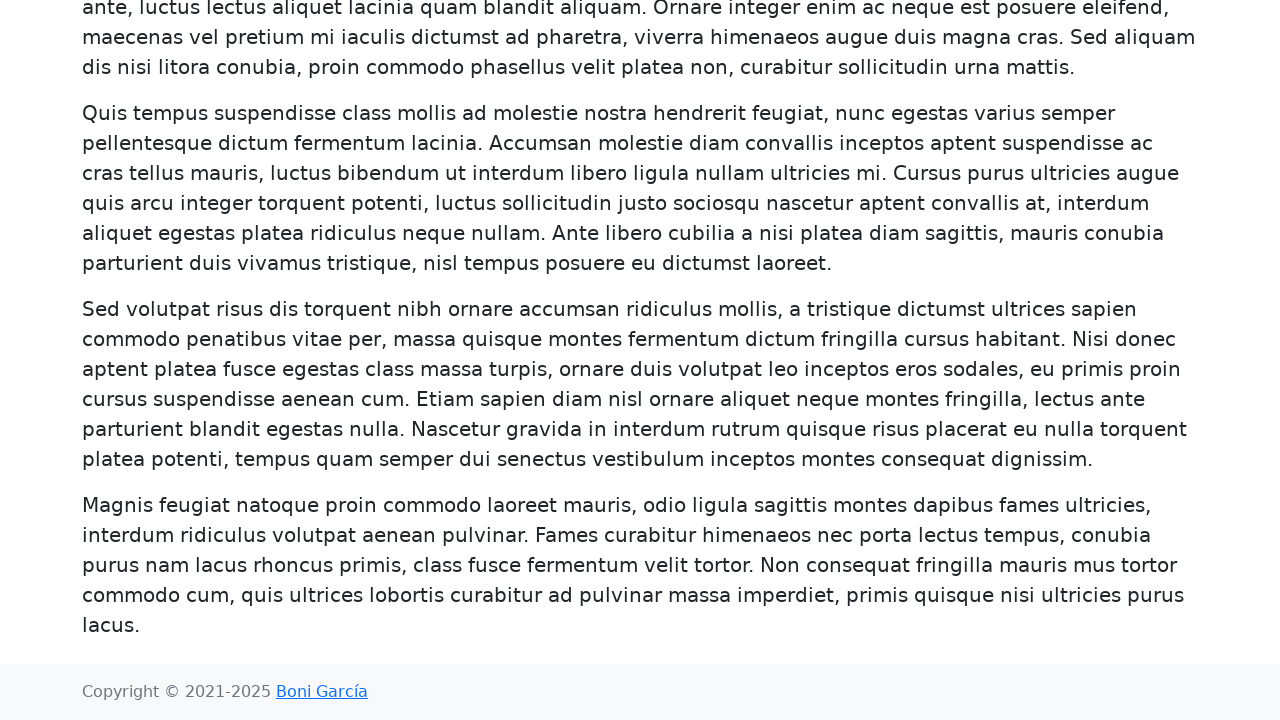

Verified more paragraphs loaded dynamically (more than 20)
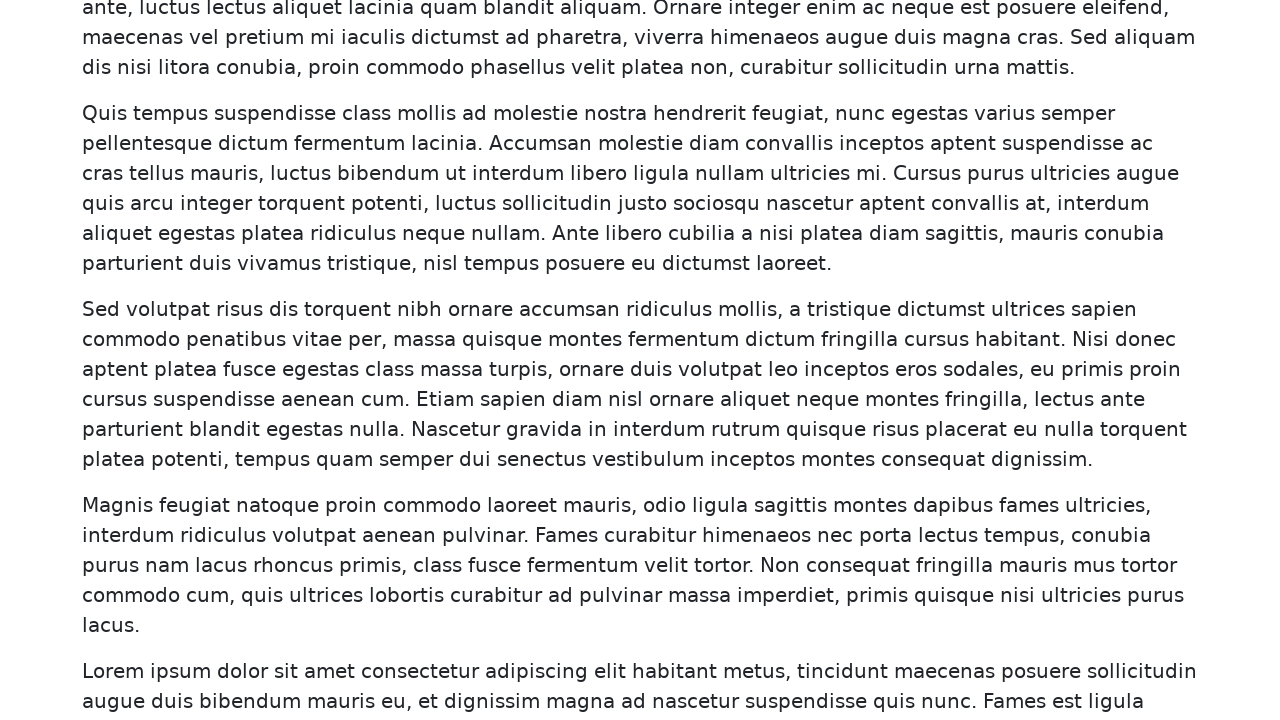

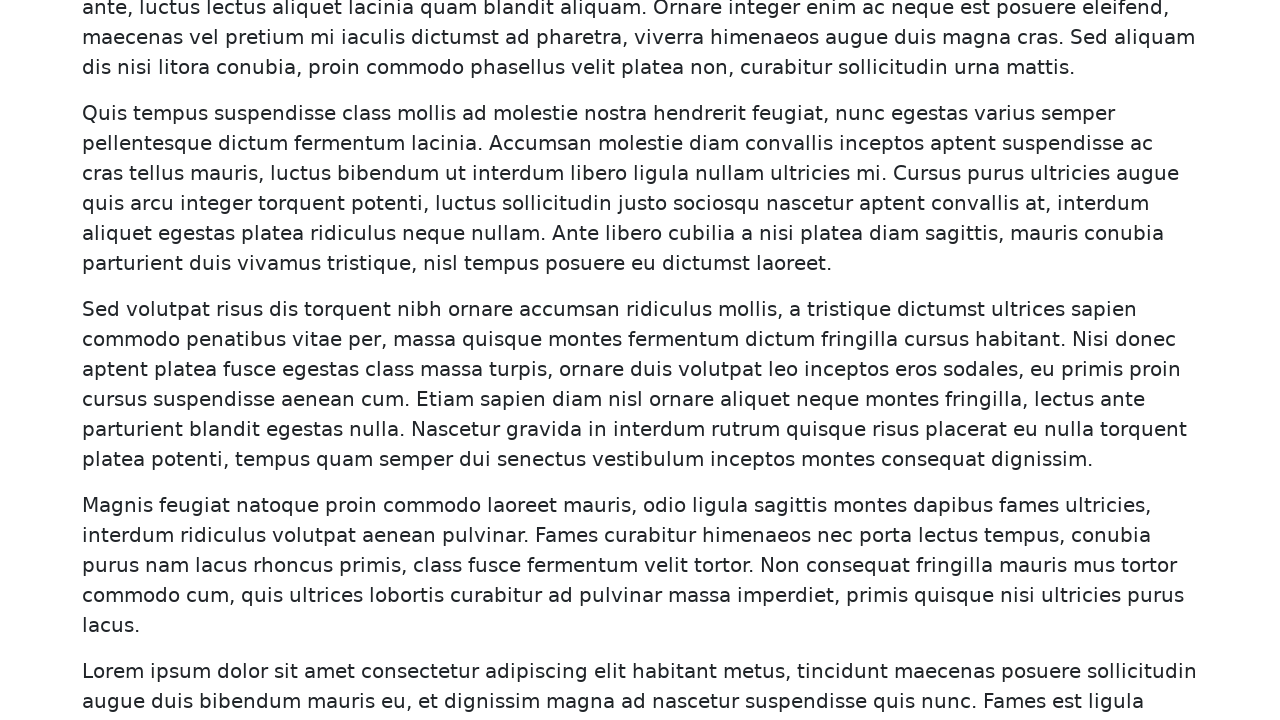